Tests sorting the Due column in ascending order on table2 using semantic class selectors instead of positional selectors.

Starting URL: http://the-internet.herokuapp.com/tables

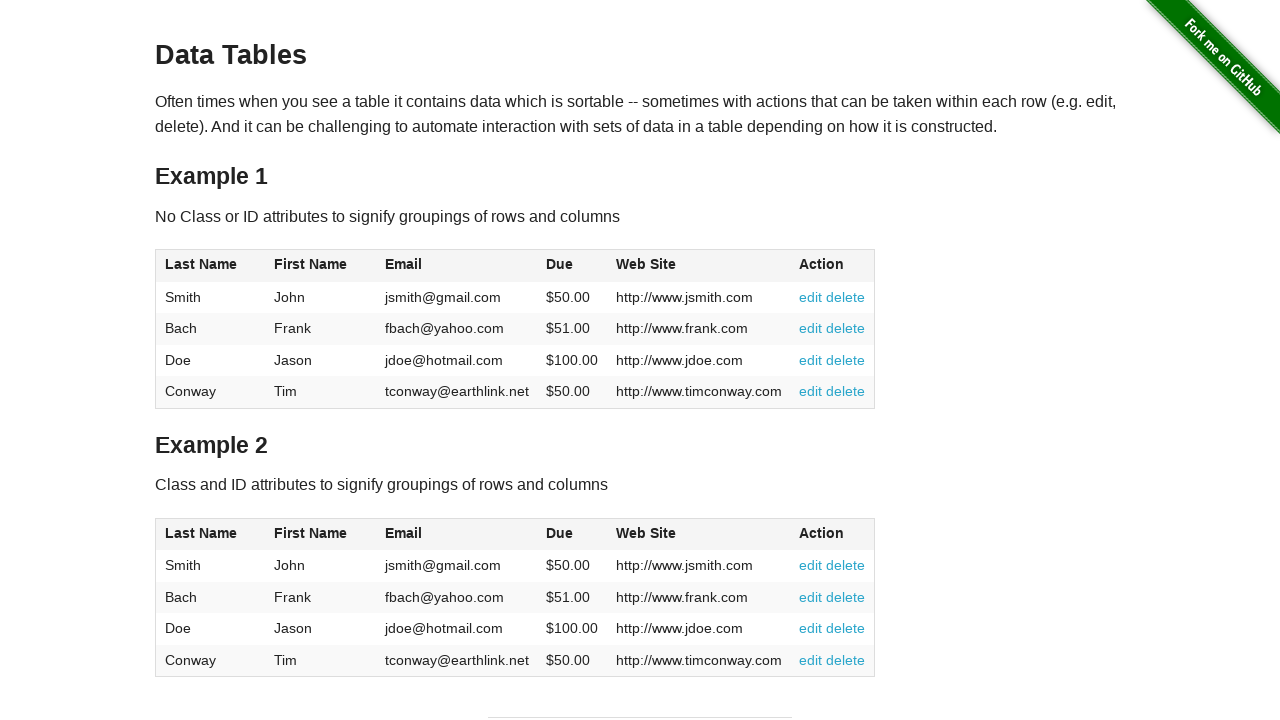

Clicked the Due column header in table2 to sort at (560, 533) on #table2 thead .dues
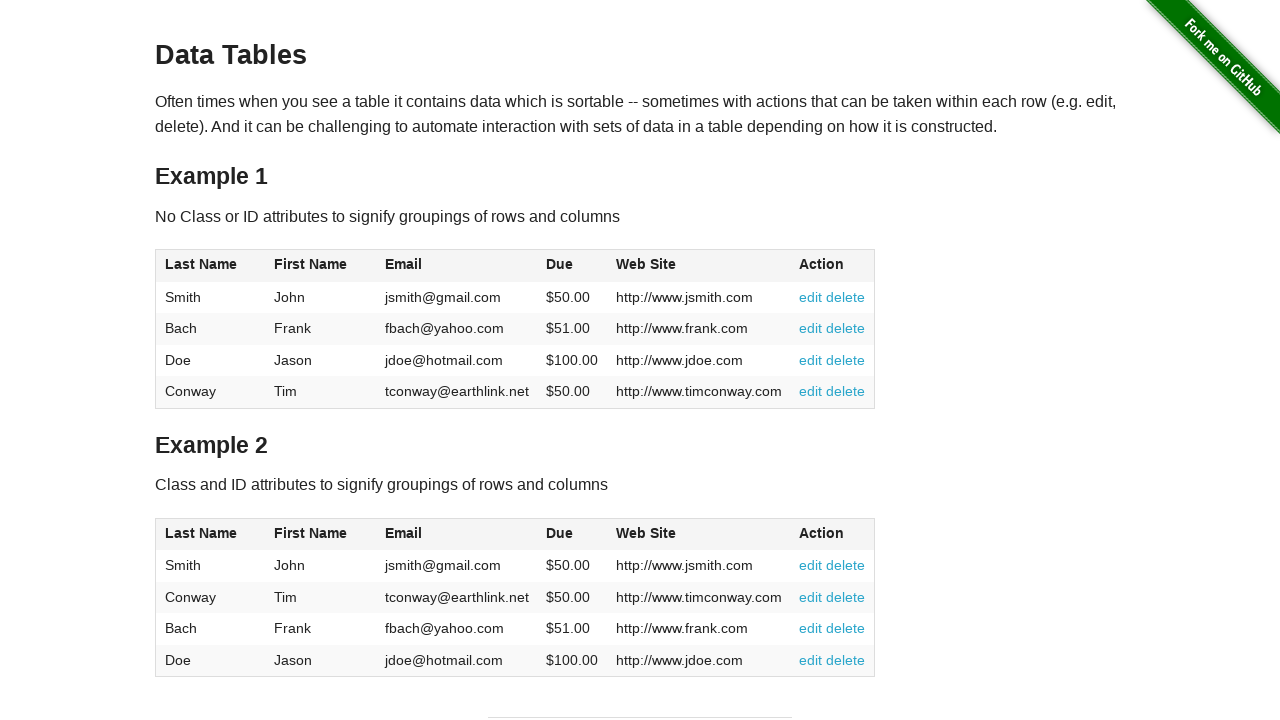

Due column values loaded in table2 tbody
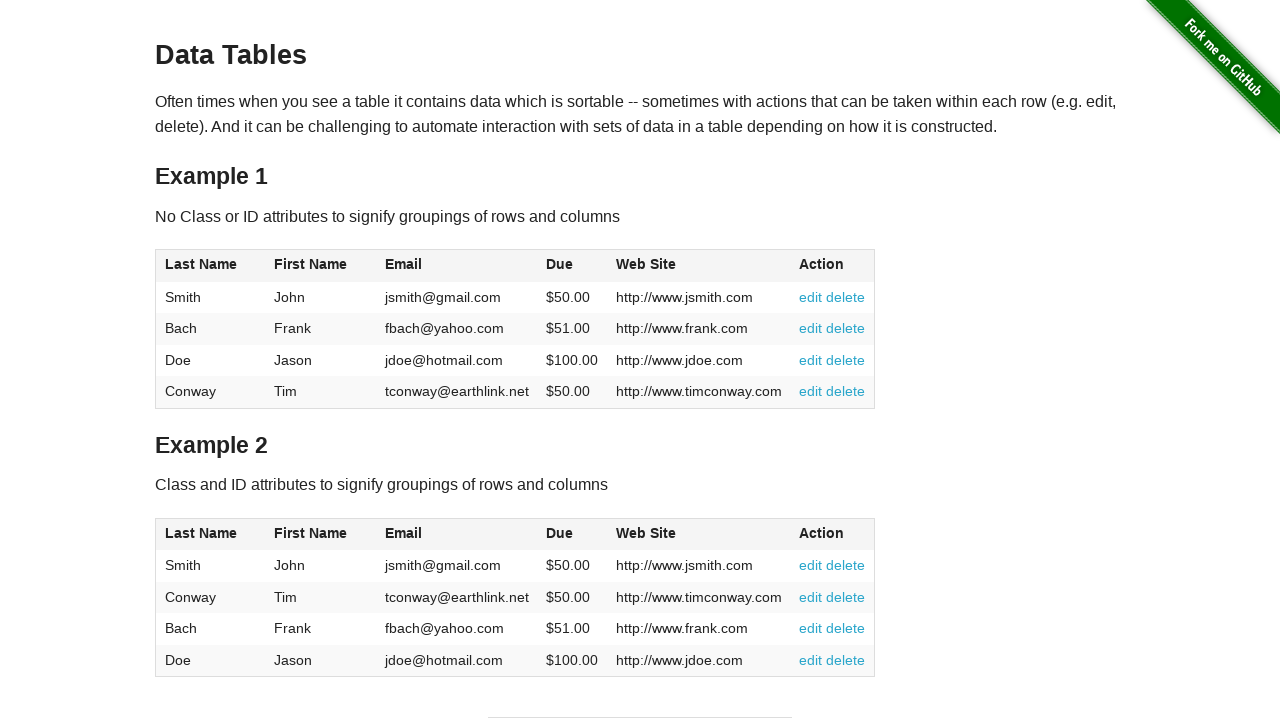

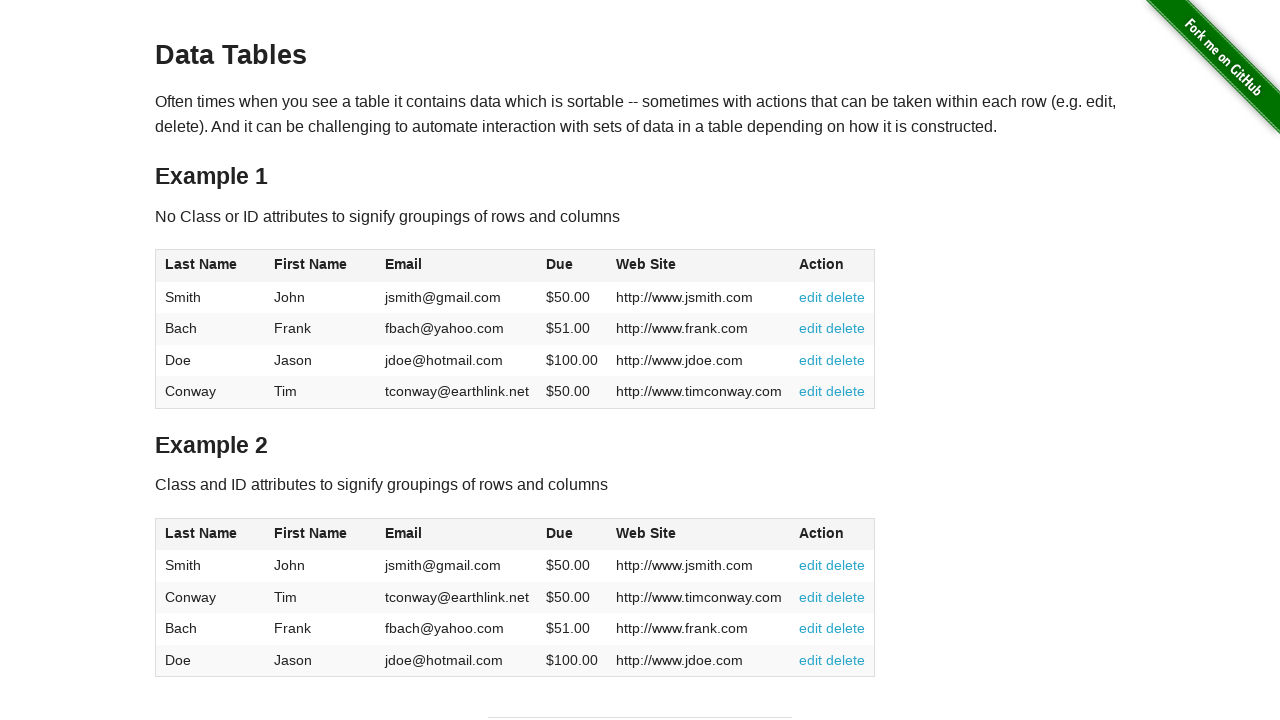